Tests campground reservation system by selecting check-in and check-out dates and choosing an available plan

Starting URL: https://kouan-motosuko.com/reserve/Reserve/input/?type=camp

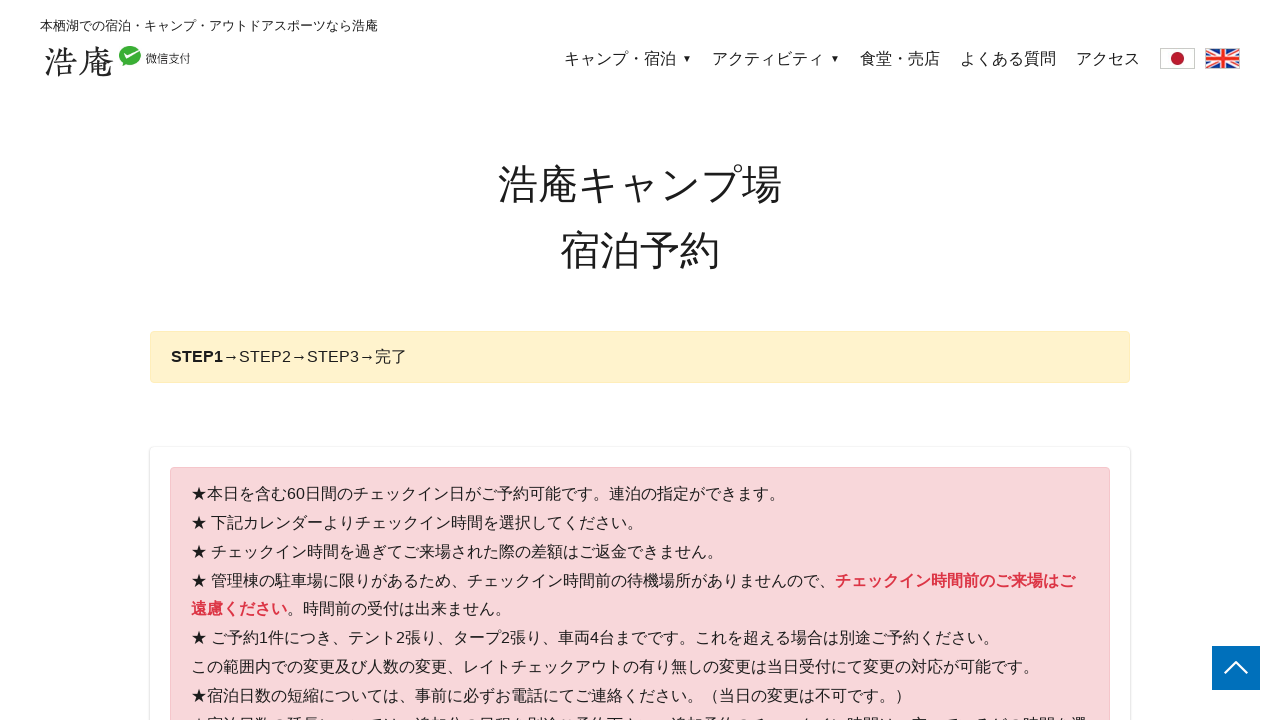

Waited for page to load
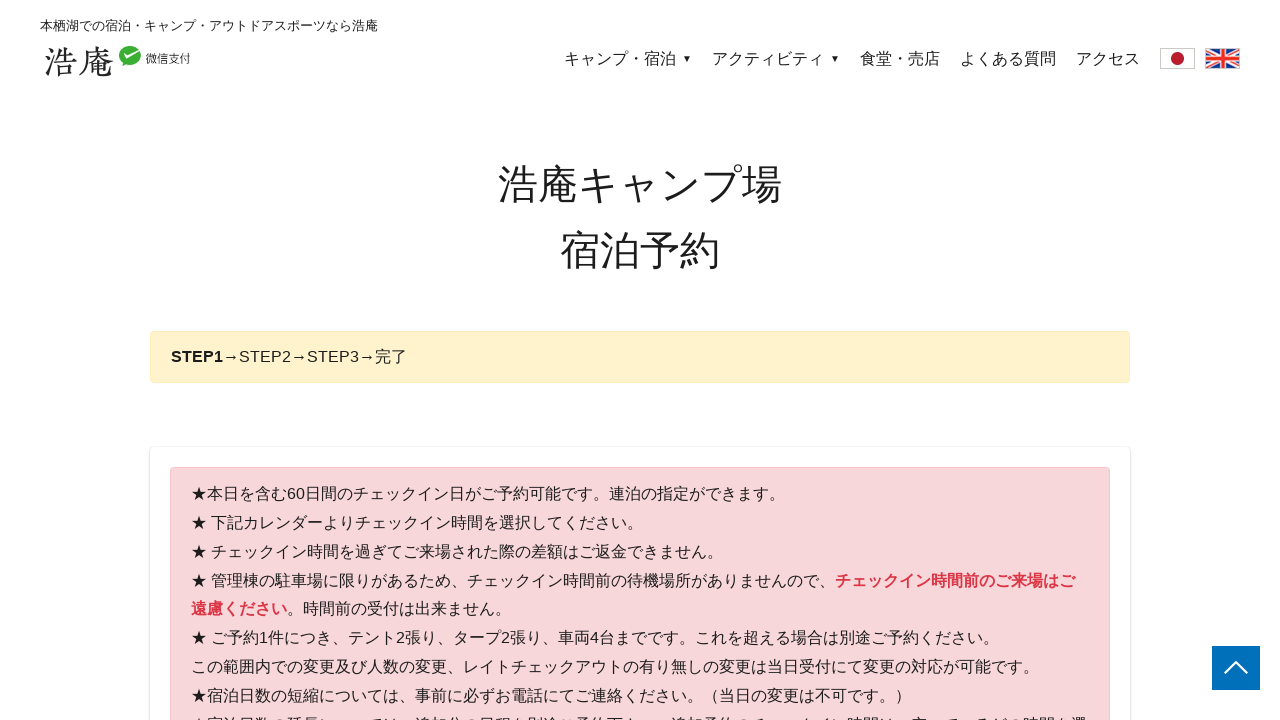

Set check-in day to 19 and check-out day to 20
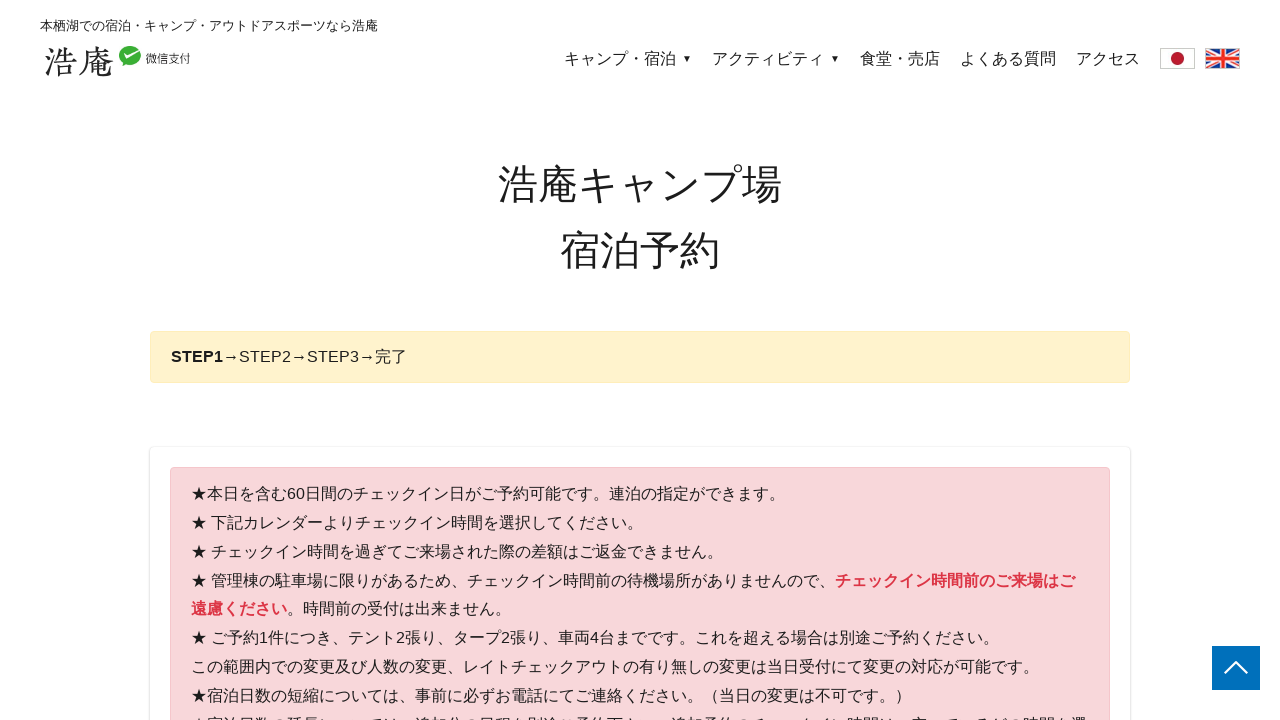

Located all date cells on the calendar
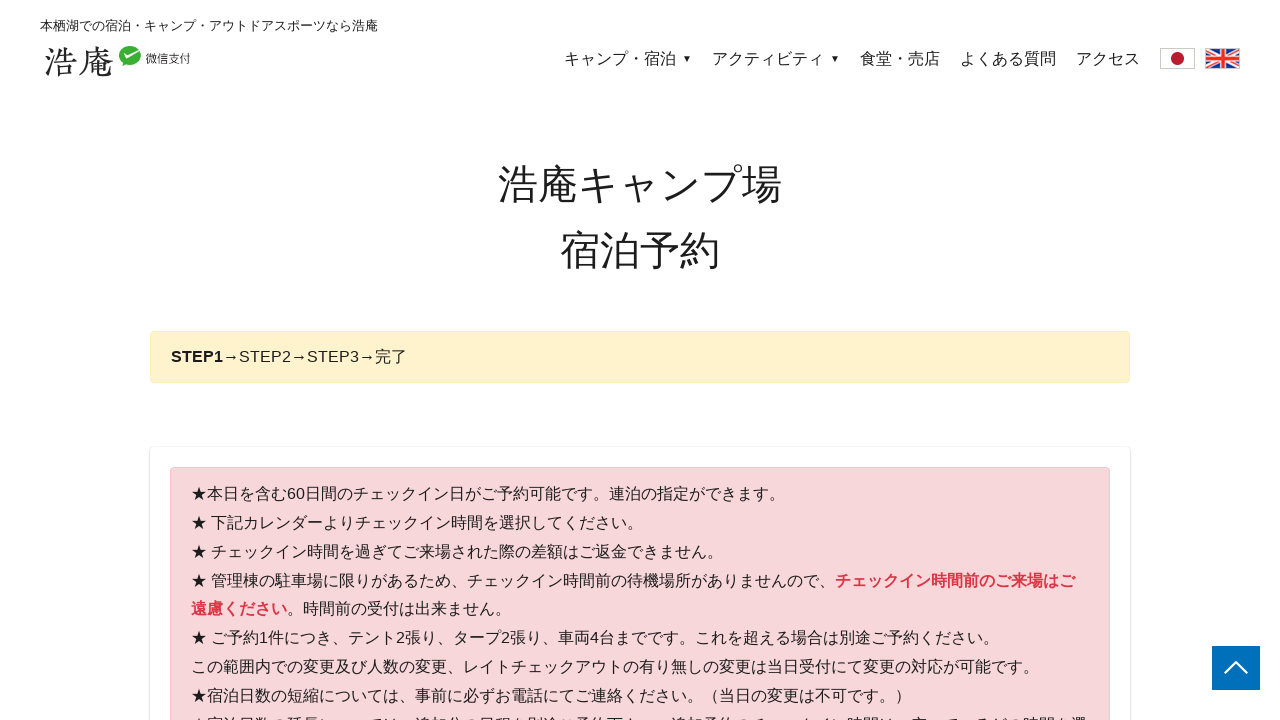

Found check-in date (day 19) with available plan options
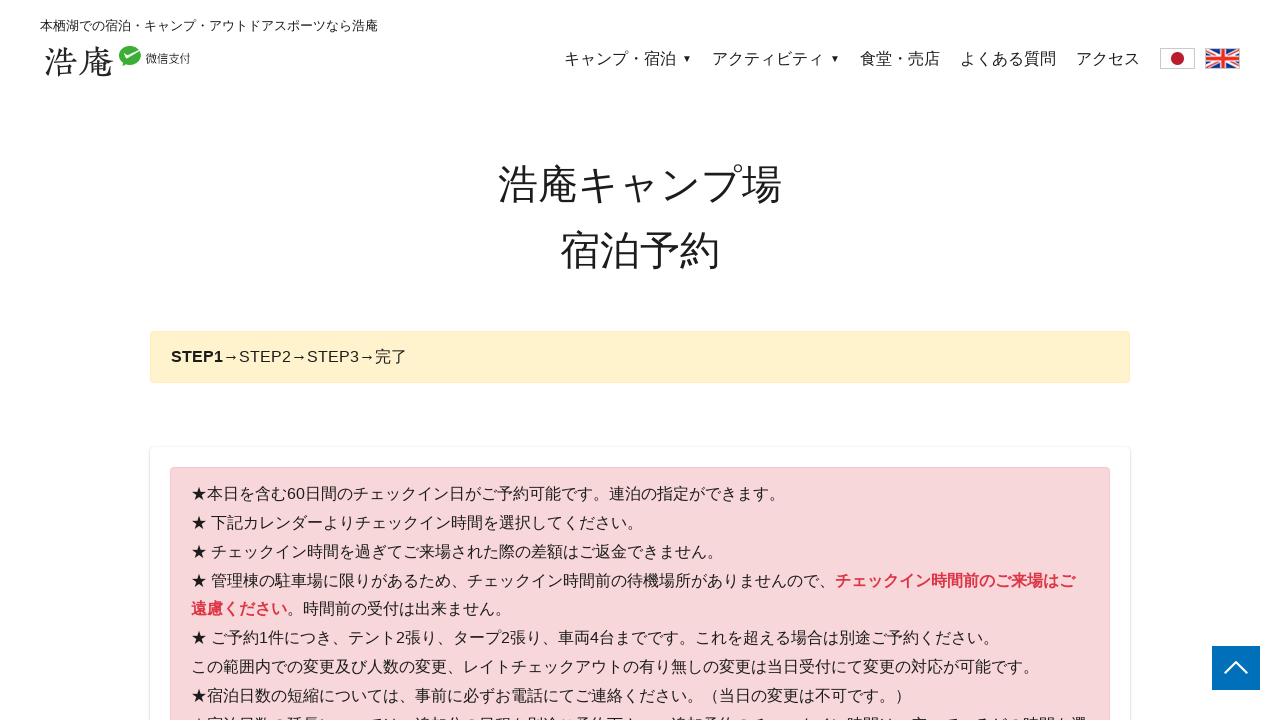

Clicked on checkout date field to open date picker at (802, 361) on #checkout_date
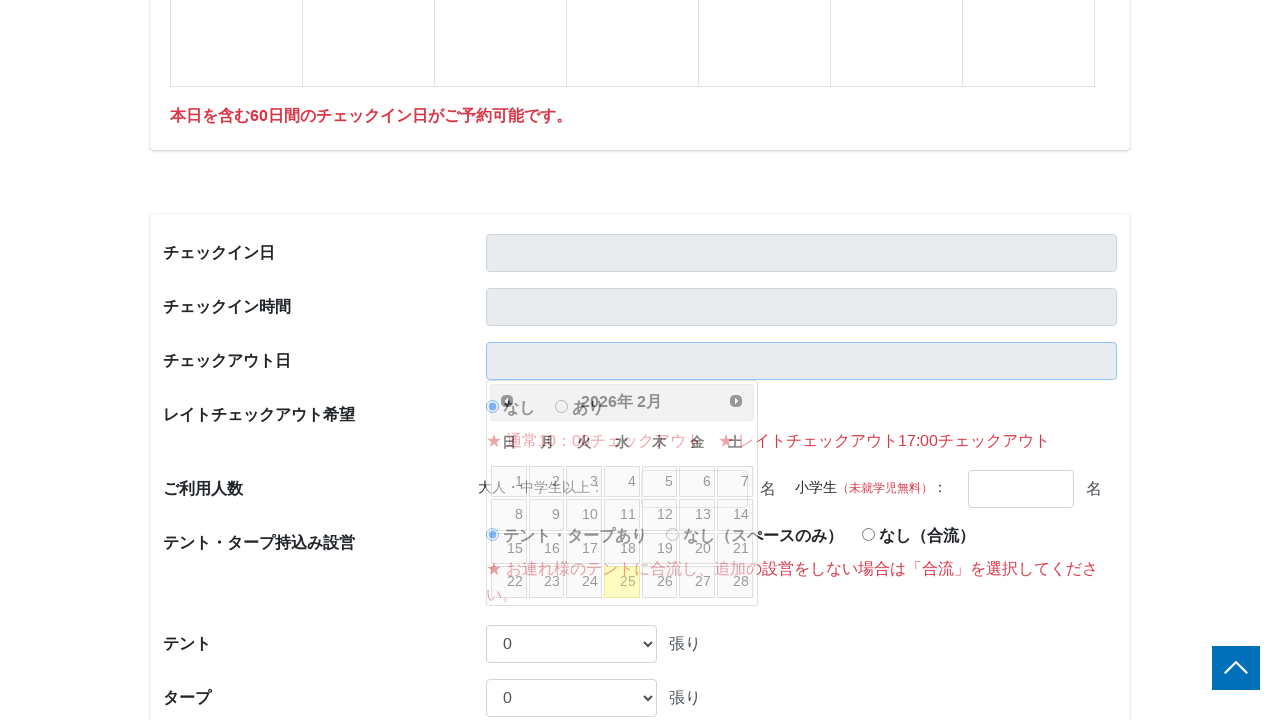

Navigated to next month in date picker at (736, 401) on .ui-datepicker-next.ui-corner-all
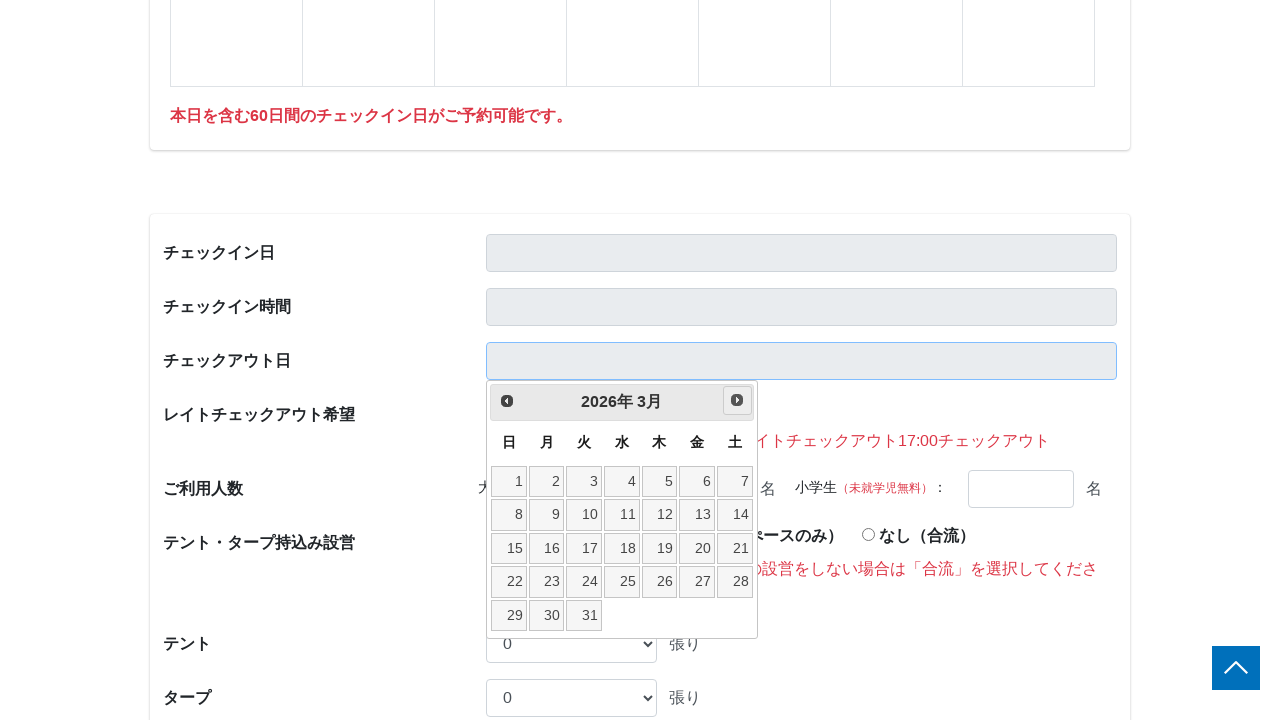

Navigated to next month again in date picker at (737, 400) on .ui-datepicker-next.ui-corner-all
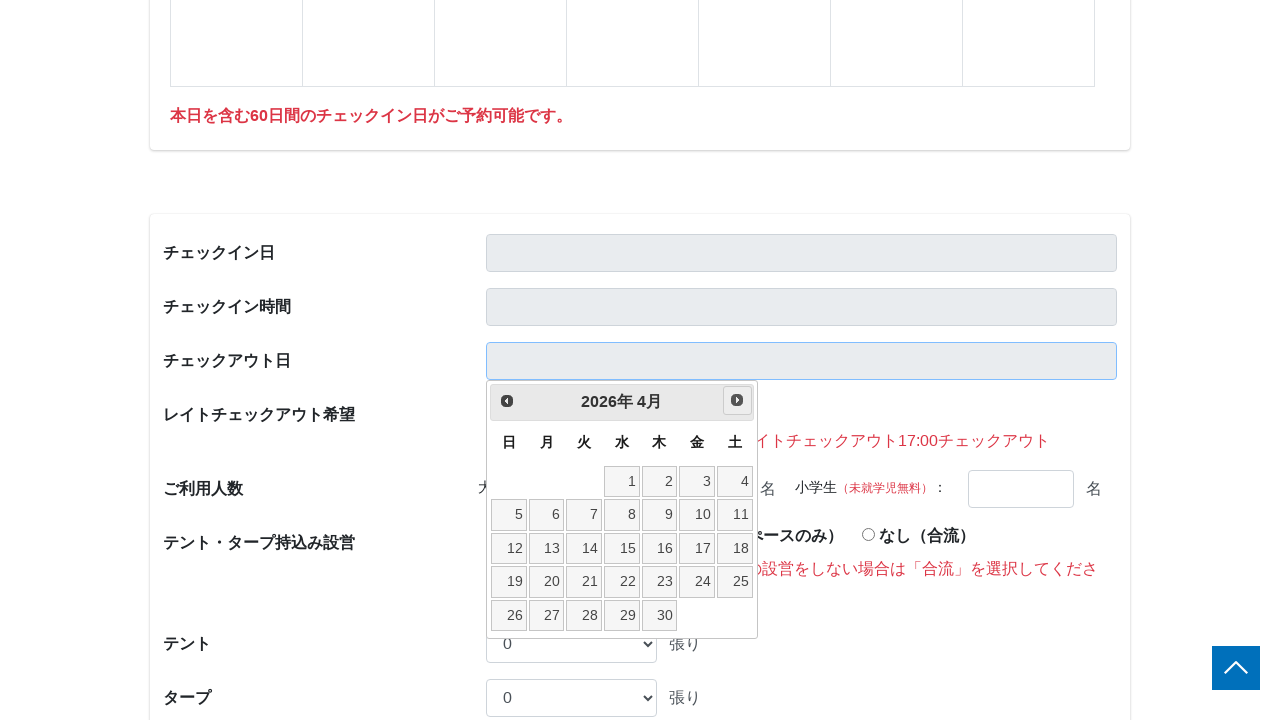

Located all date cells in the date picker calendar
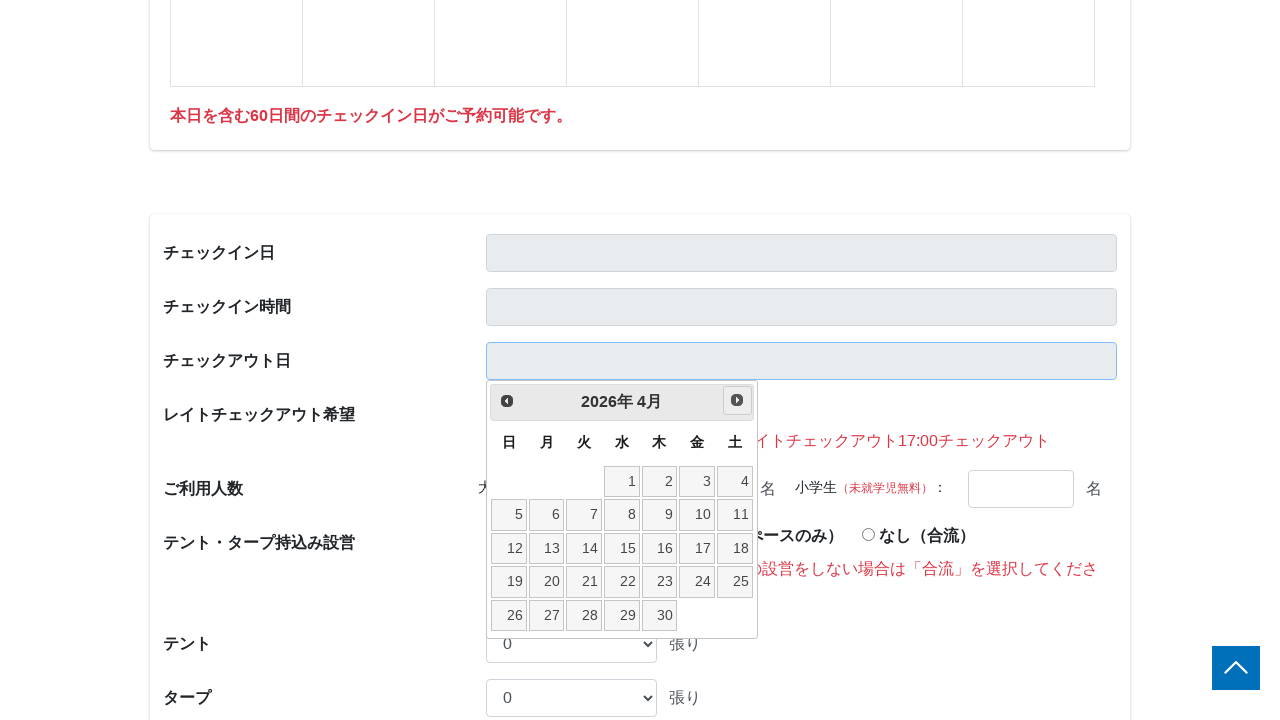

Selected checkout date (day 20) from calendar at (546, 582) on .ui-datepicker-calendar >> nth=0 >> td >> nth=22
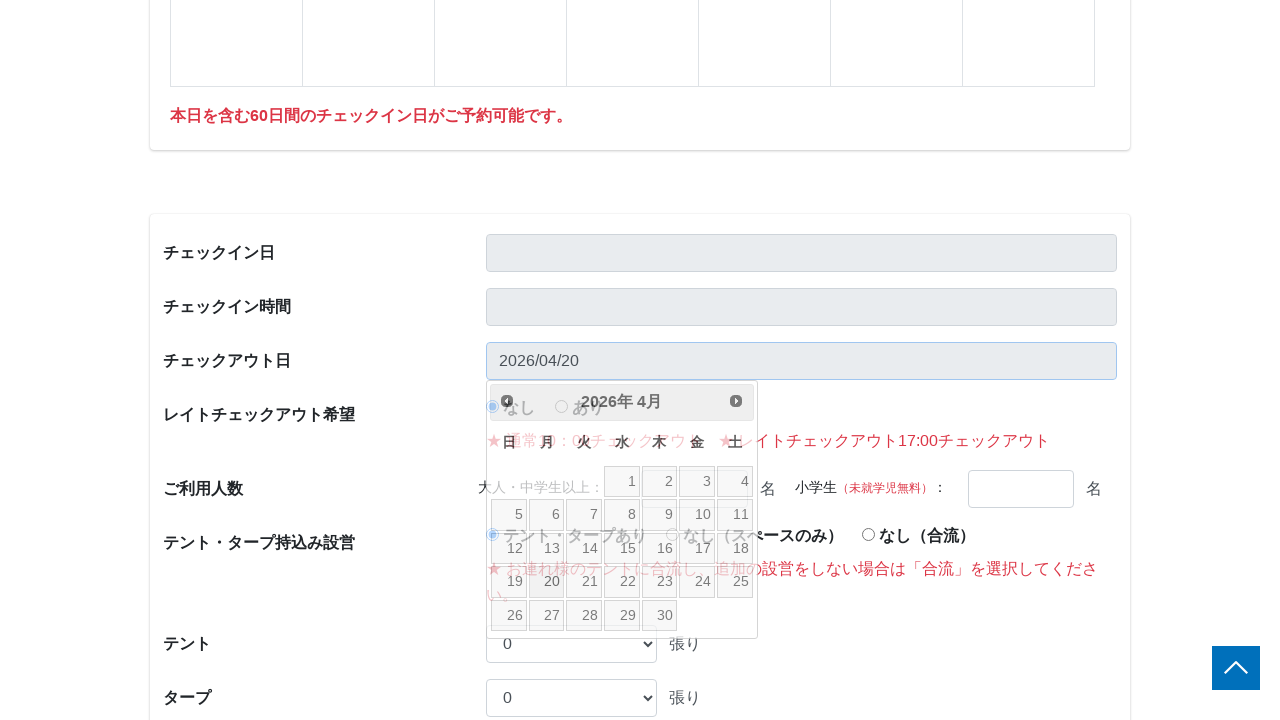

Waited for form updates after selecting checkout date
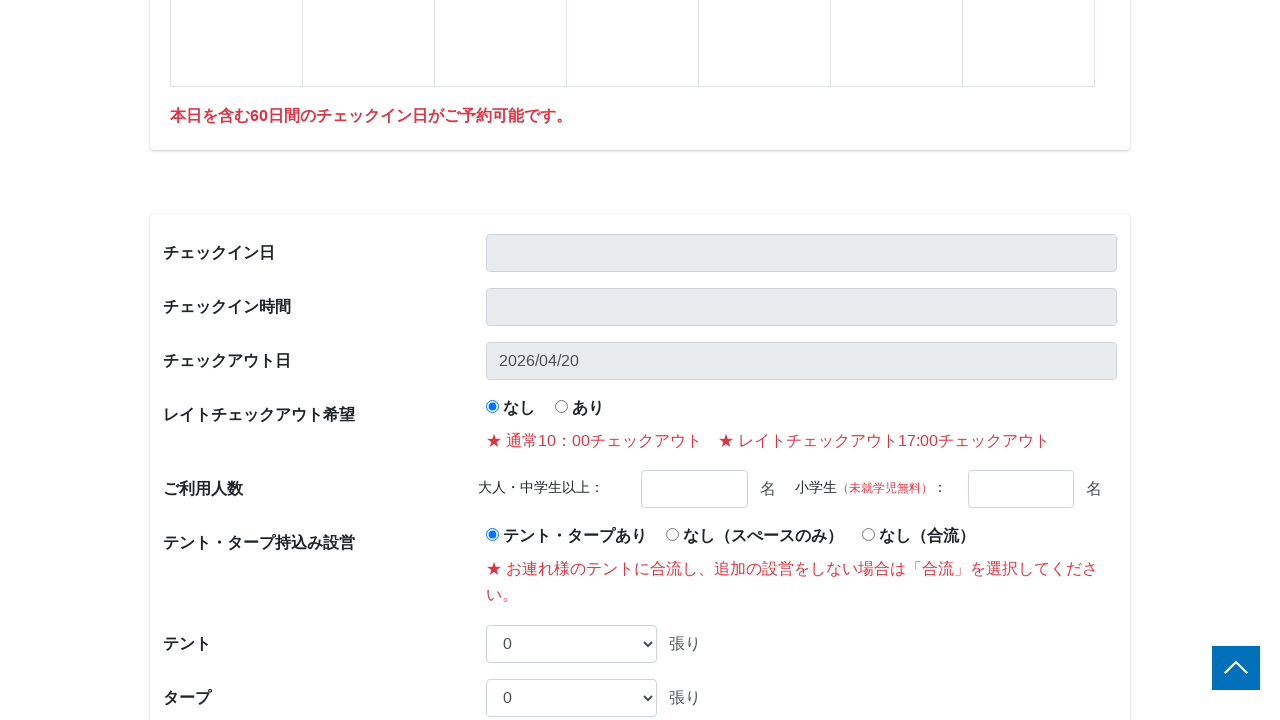

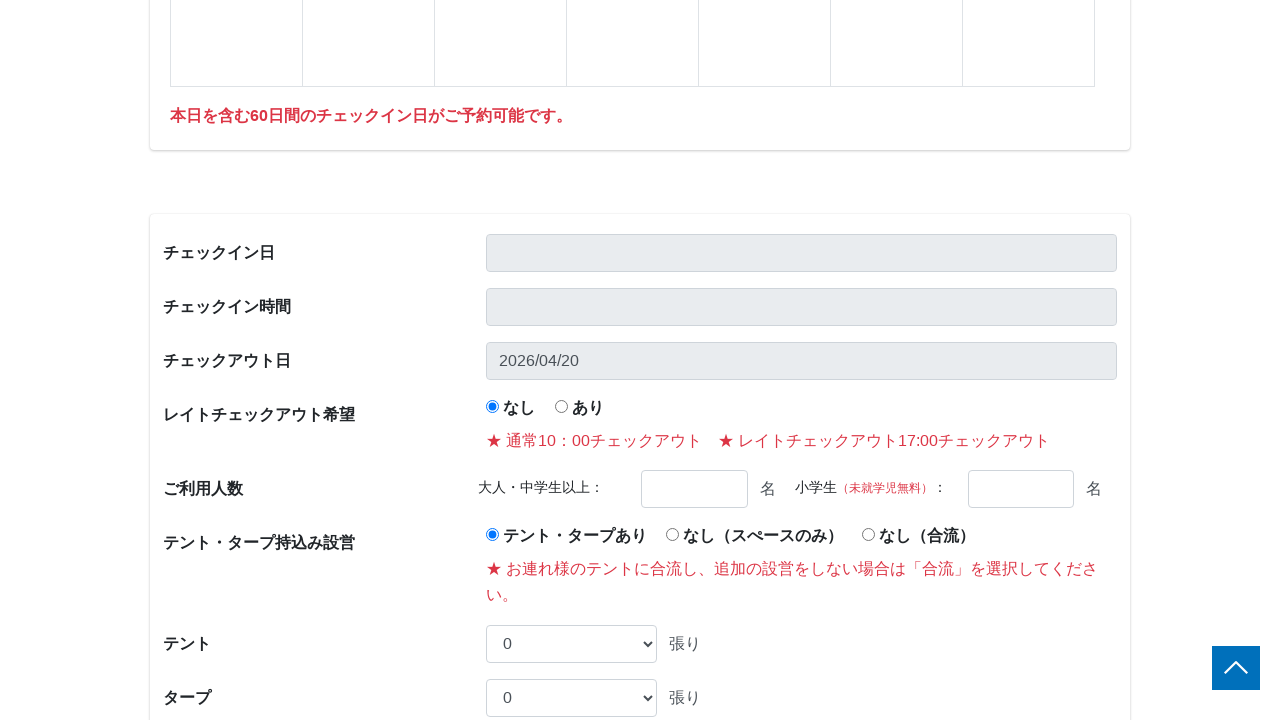